Tests a standard HTML select dropdown by selecting options using different methods - by index, value, and visible text

Starting URL: https://demoqa.com/select-menu

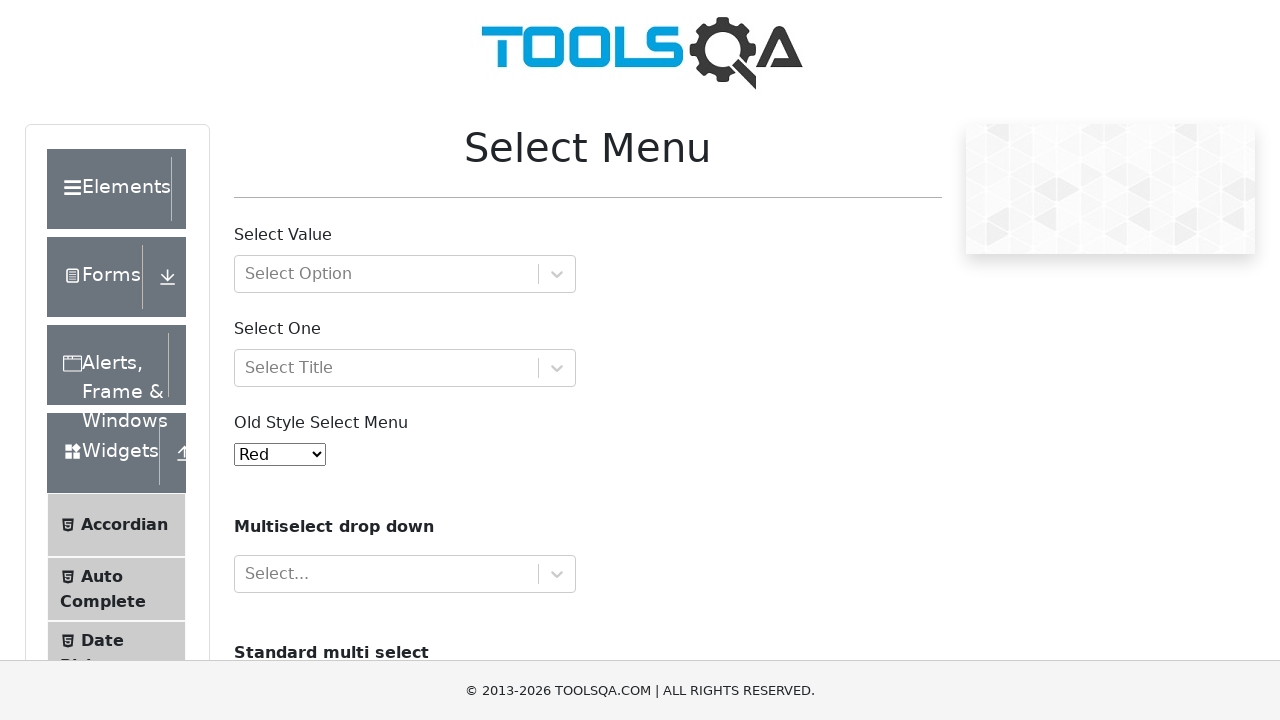

Clicked on the old style select menu dropdown at (280, 454) on //*[@id="oldSelectMenu"]
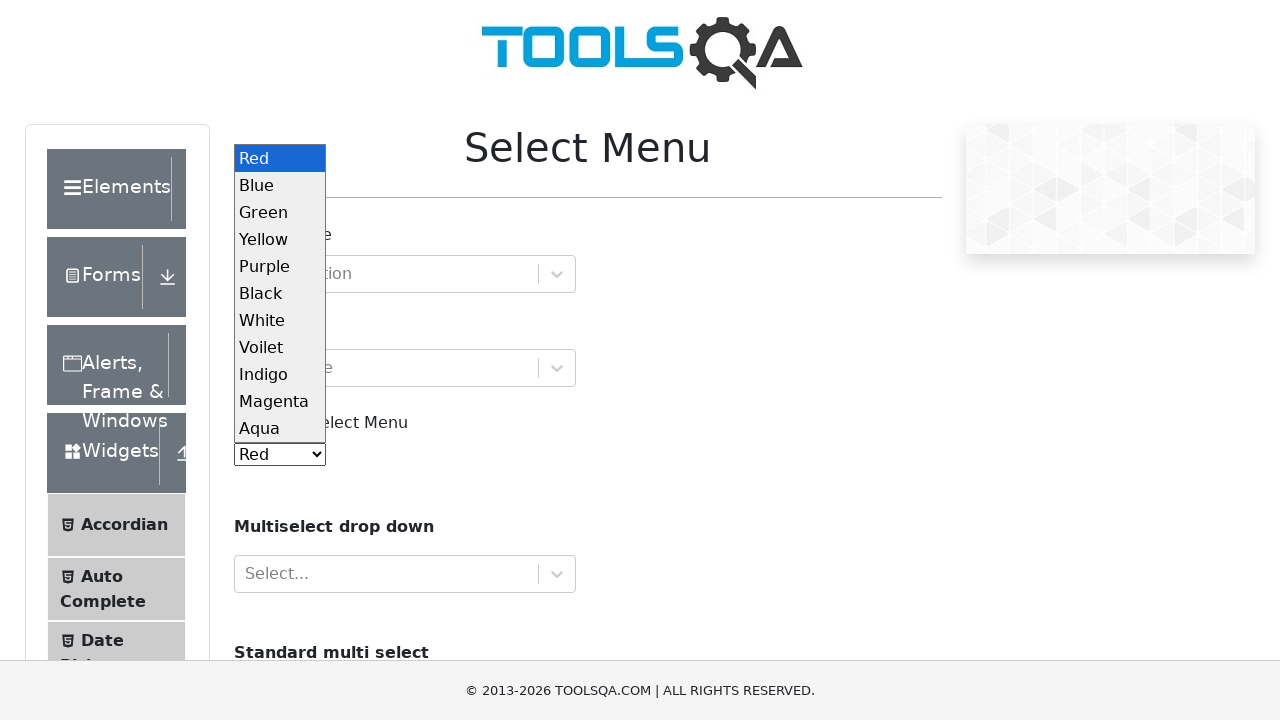

Selected option by index 10 (Aqua) on //*[@id="oldSelectMenu"]
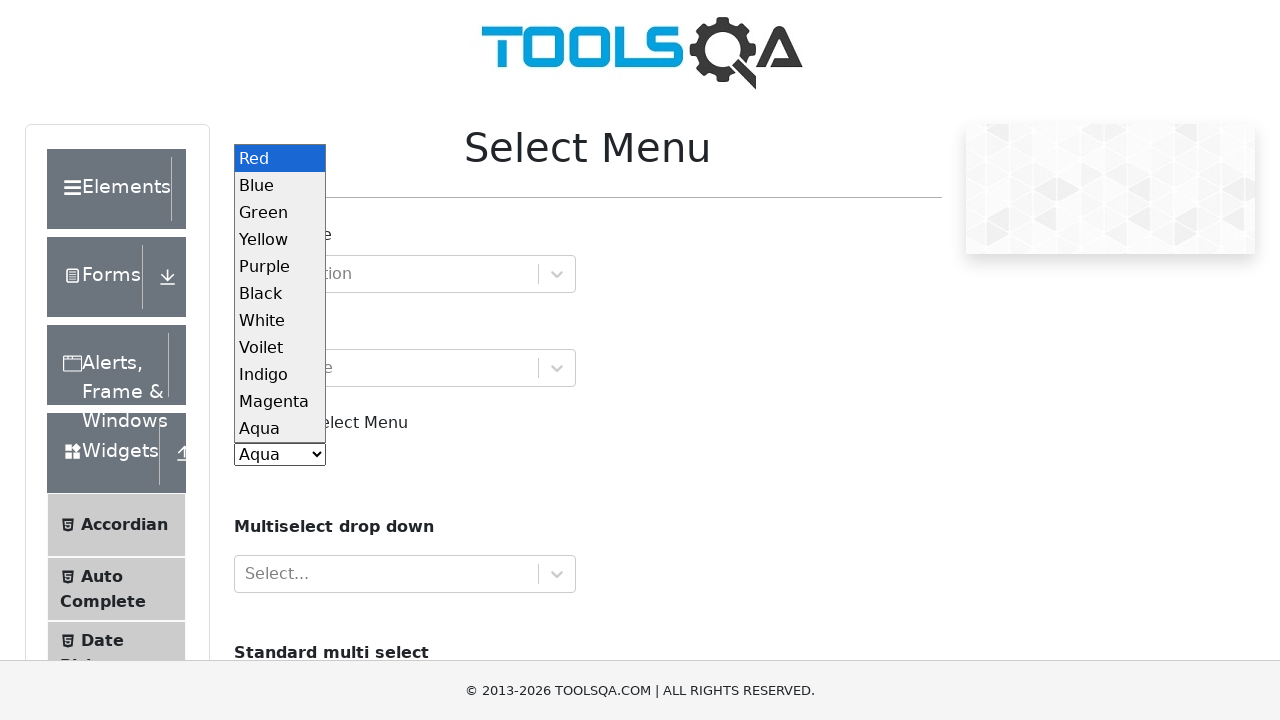

Selected option by value '1' (Blue) on //*[@id="oldSelectMenu"]
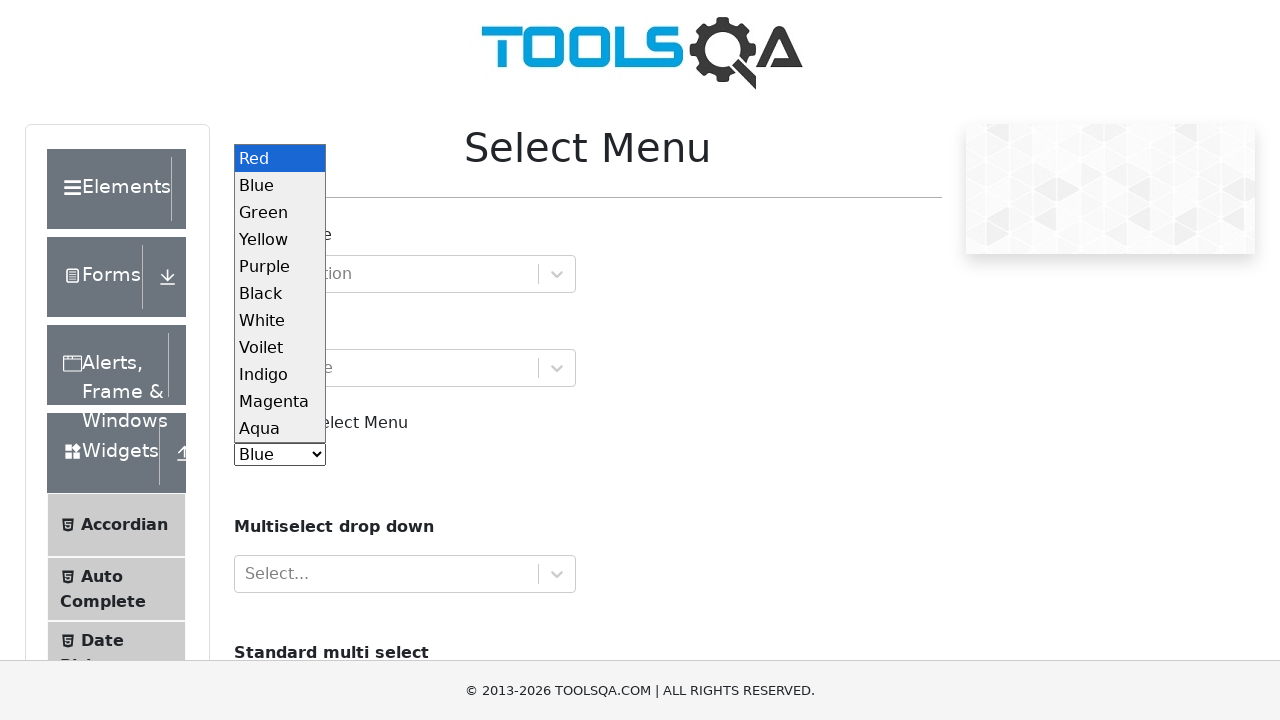

Selected option by visible text 'Green' on //*[@id="oldSelectMenu"]
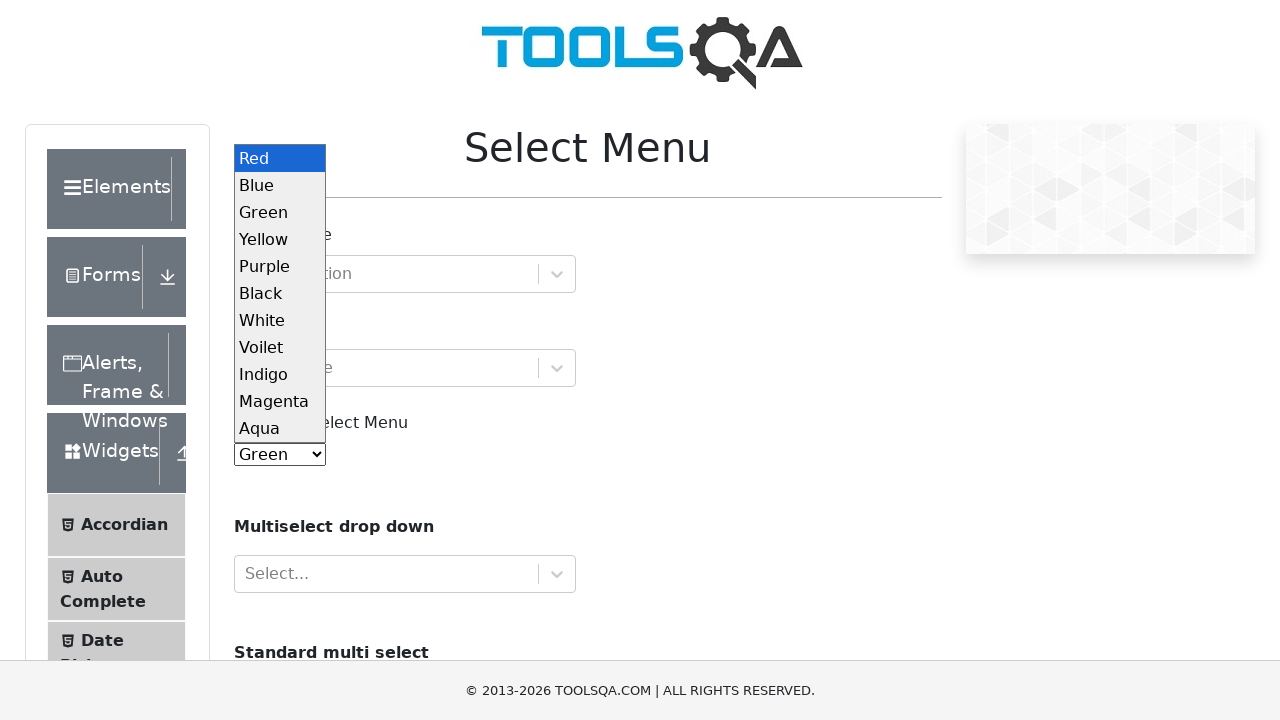

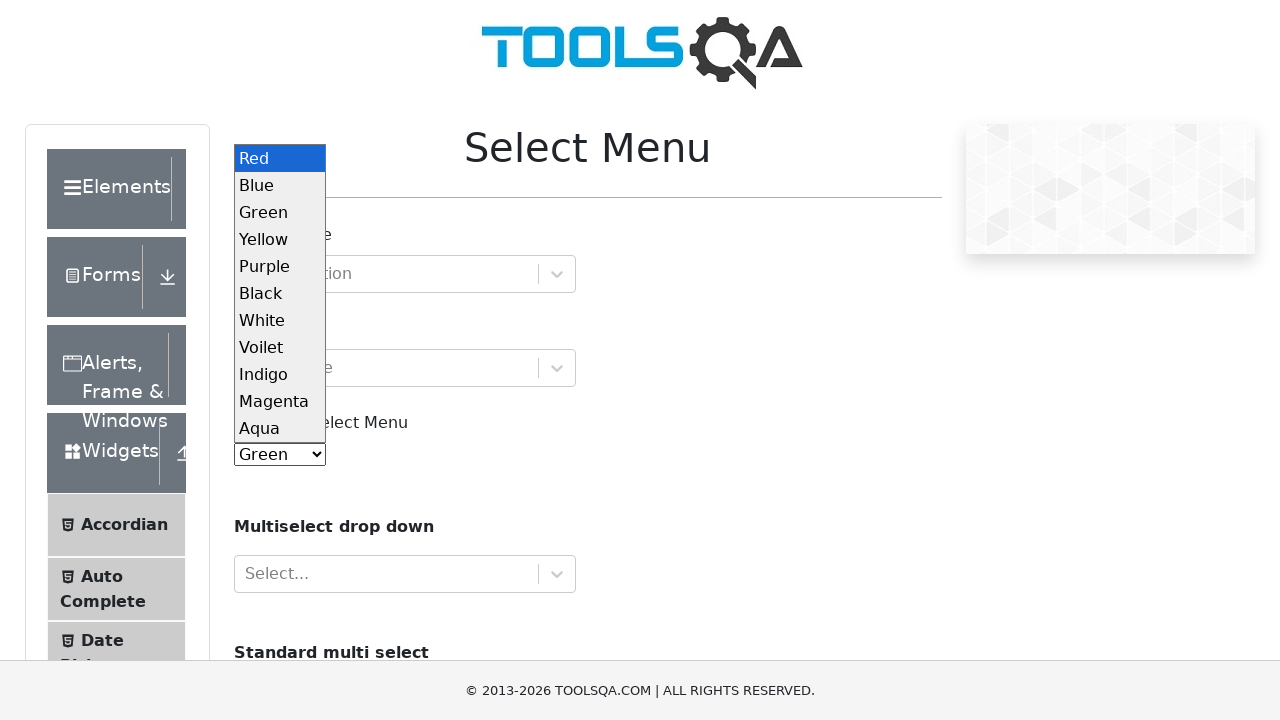